Tests mortgage calculator functionality by filling in various loan parameters and calculating the monthly payment

Starting URL: https://www.mortgagecalculator.org/

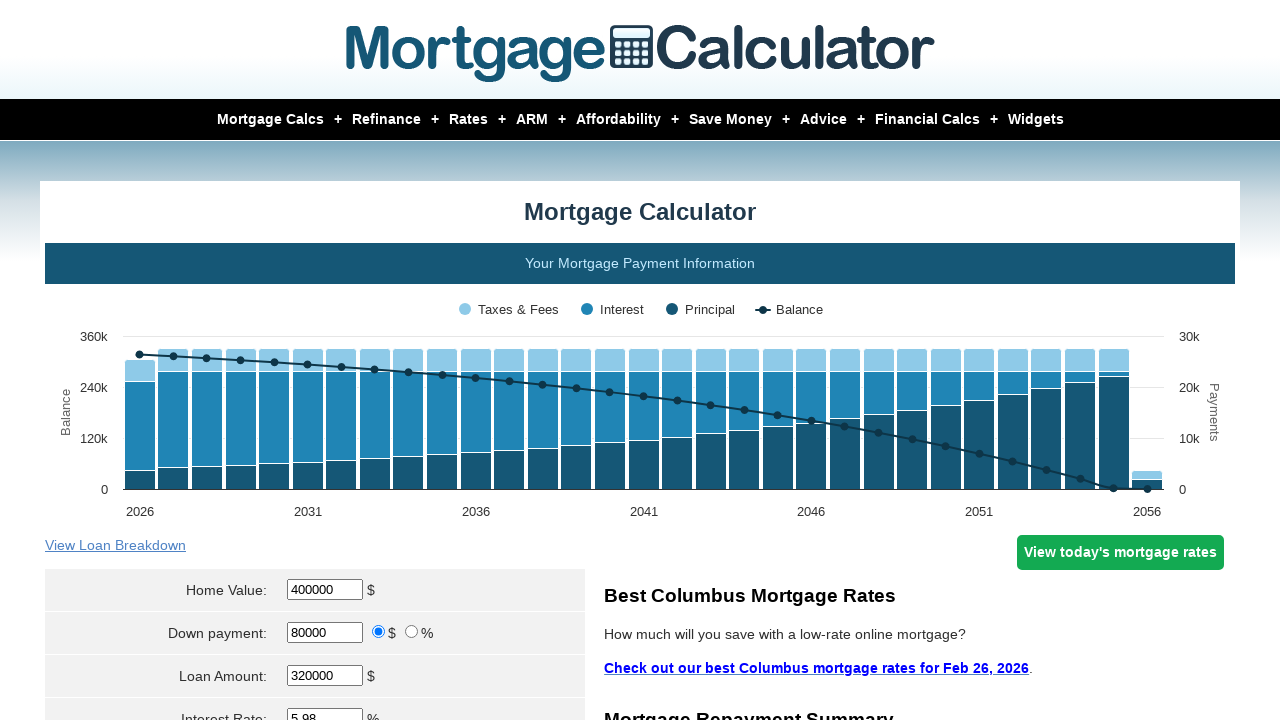

Filled home value field with $500,000 on #homeval
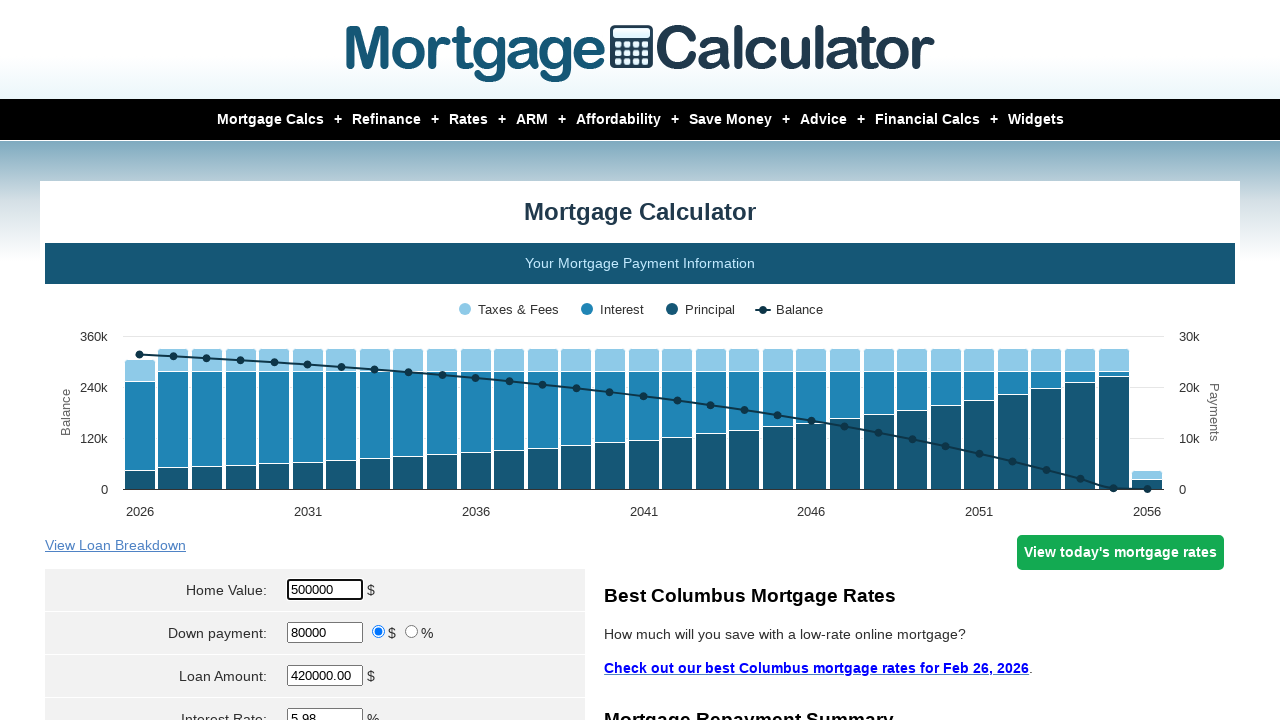

Filled down payment field with $100,000 on #downpayment
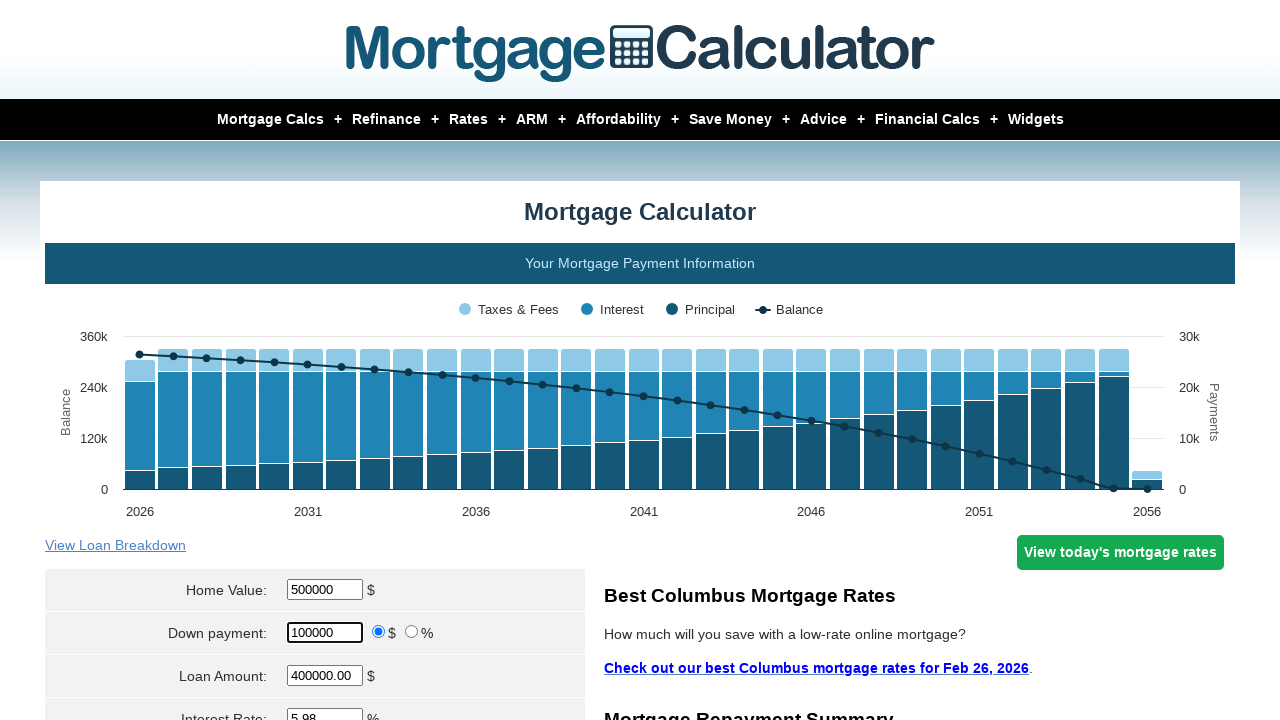

Filled interest rate field with 5.5% on #intrstsrate
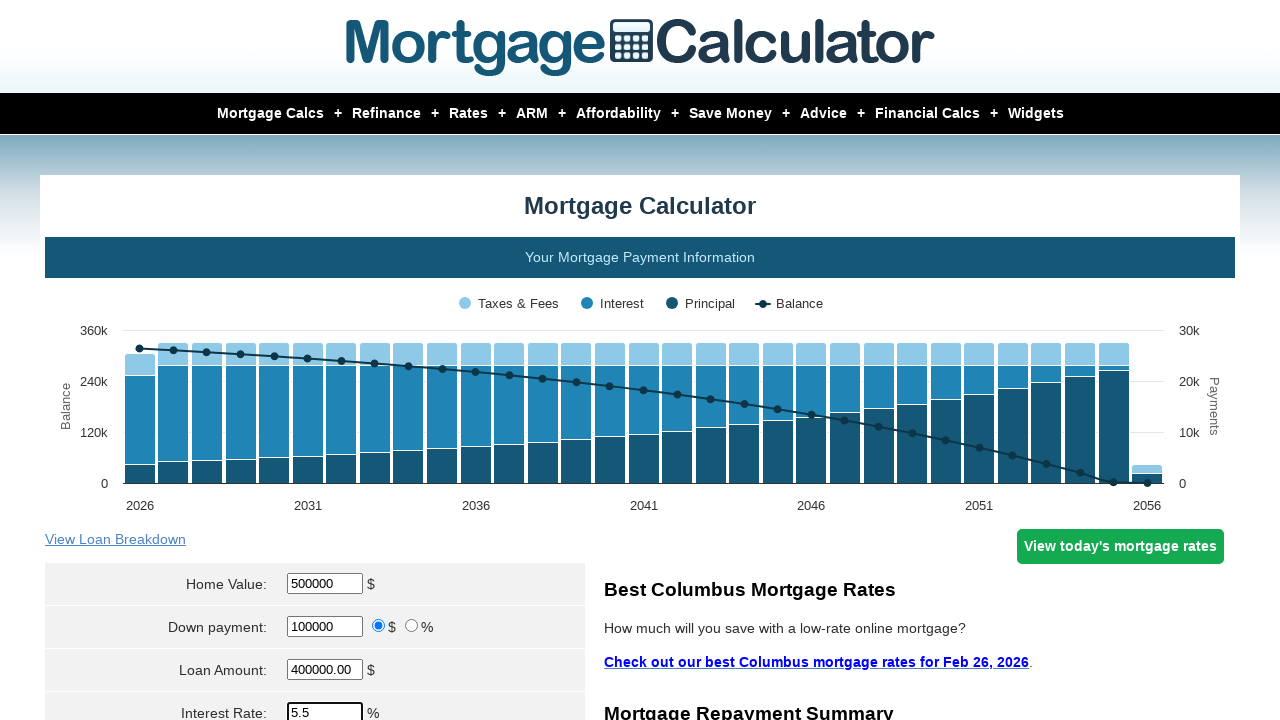

Filled loan term field with 15 years on #loanterm
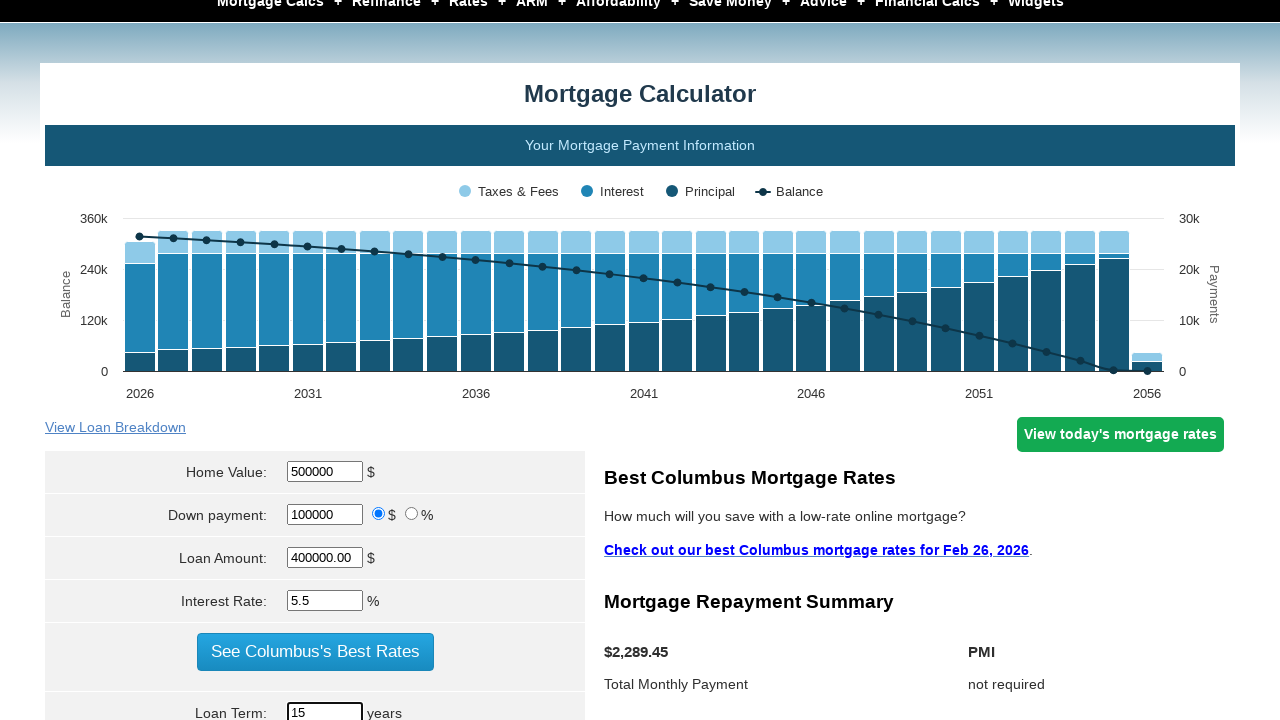

Selected August as start month on select[name='param[start_month]']
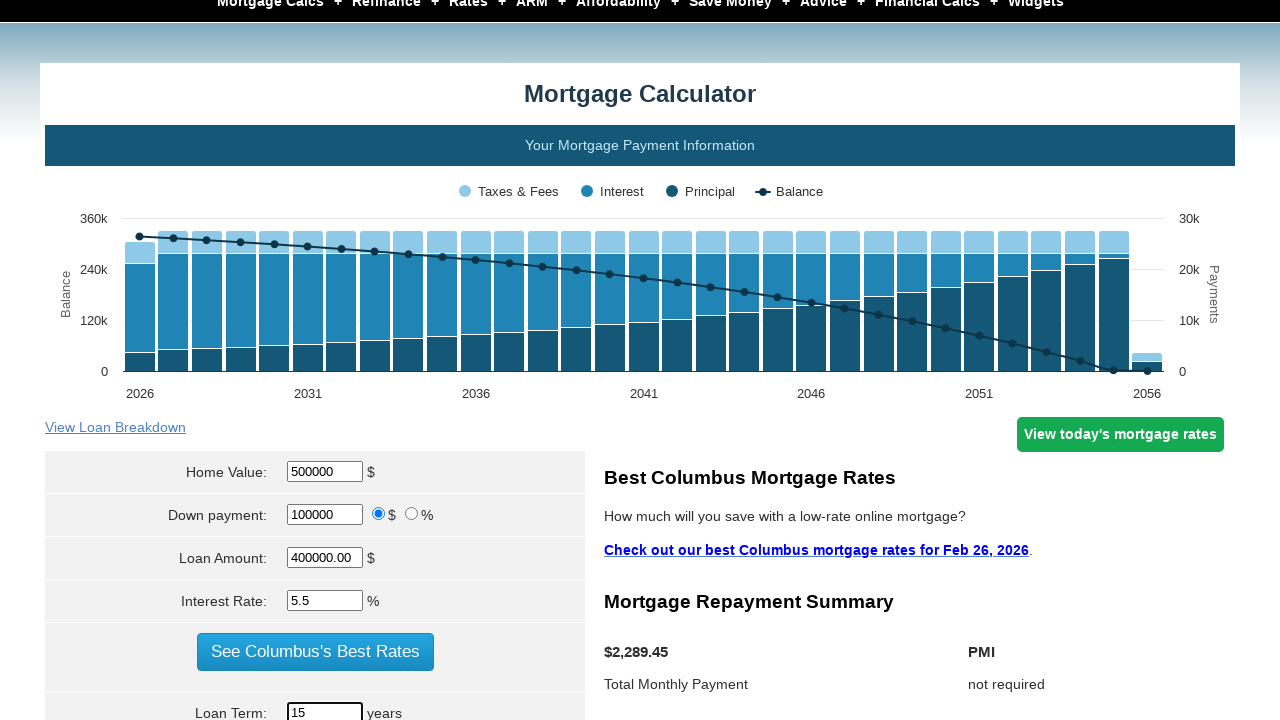

Filled start year field with 2018 on #start_year
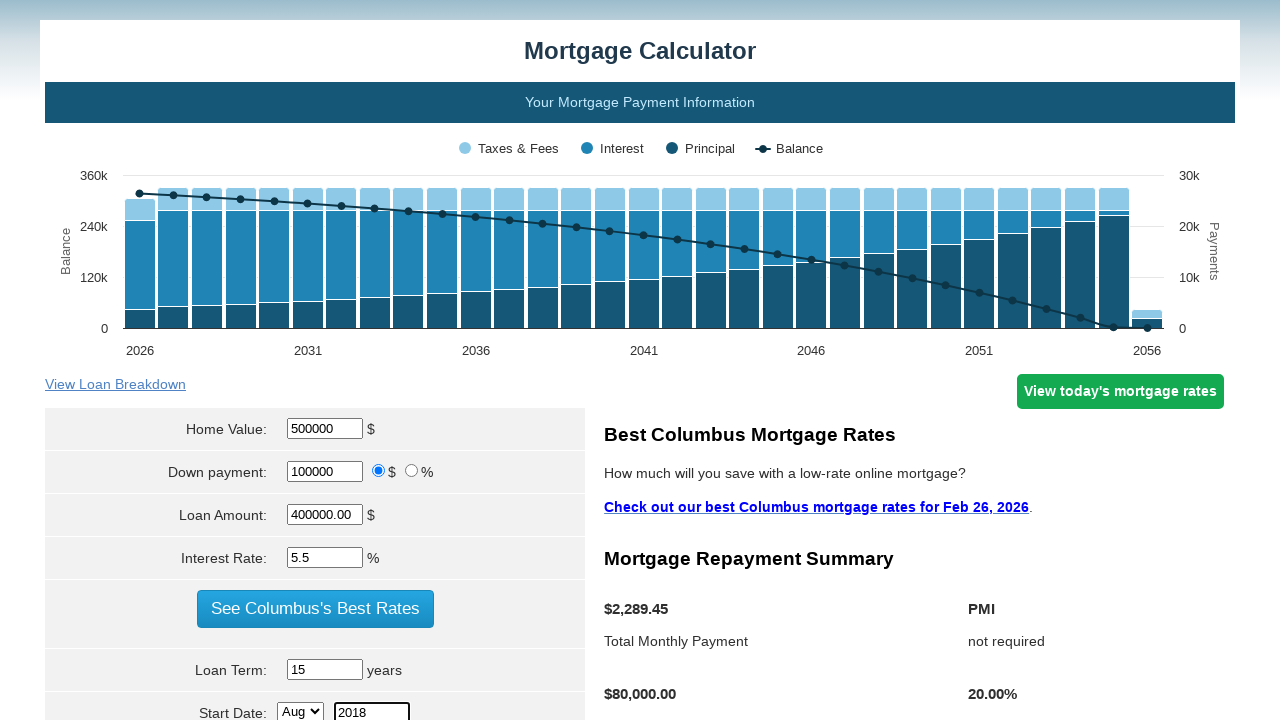

Filled property tax field with $3,000 on #pptytax
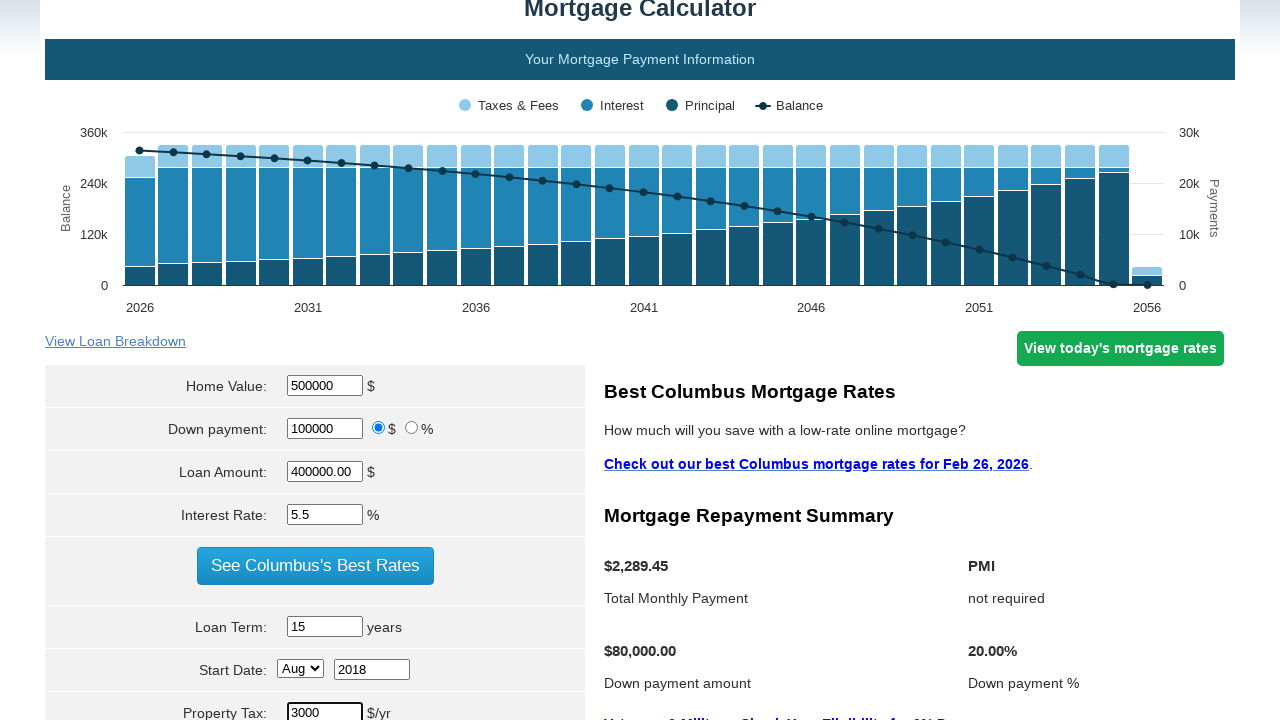

Filled private mortgage insurance field with 1 on #pmi
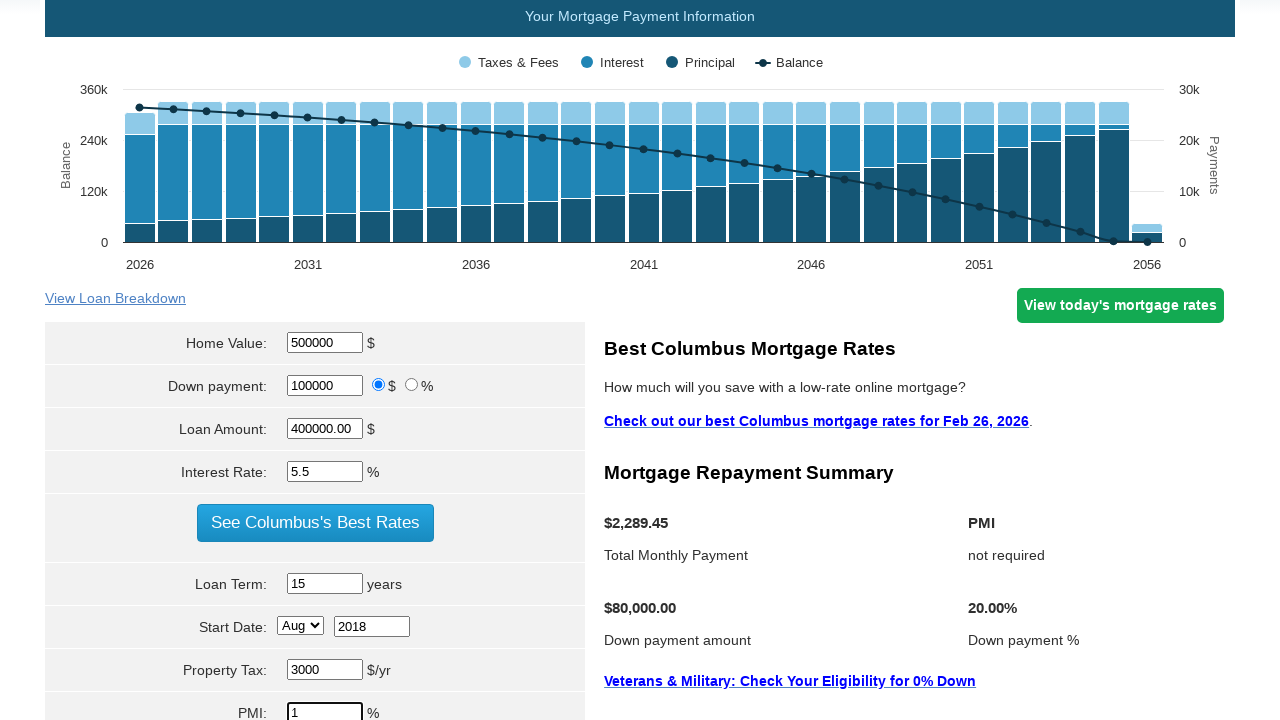

Filled home insurance field with $1,500 on #hoi
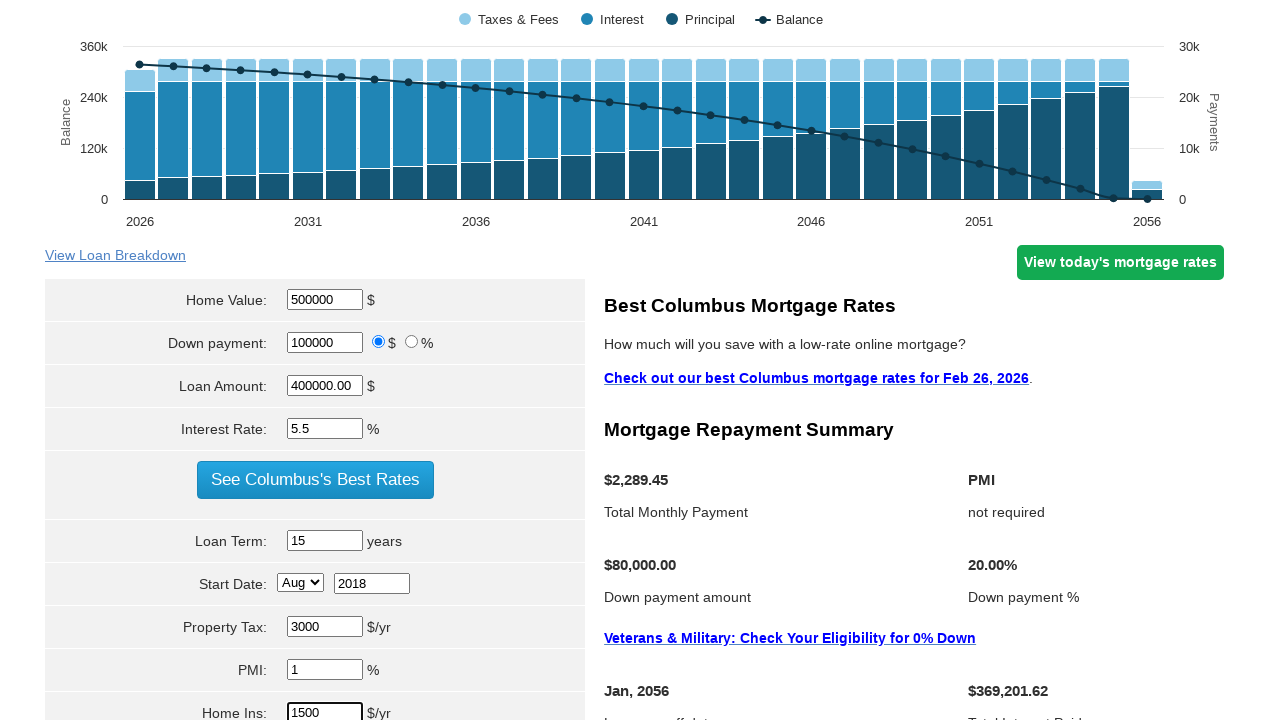

Clicked calculate button to compute monthly payment at (315, 360) on input[name='cal']
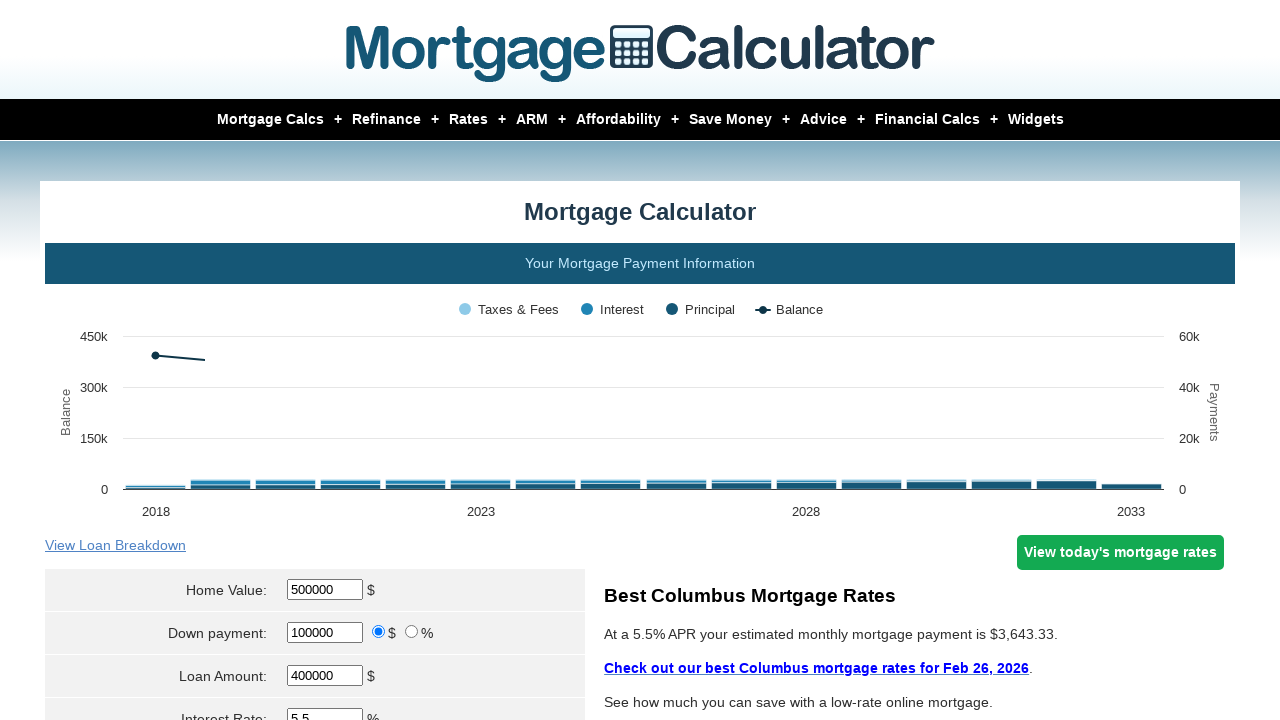

Waited for calculation results to load
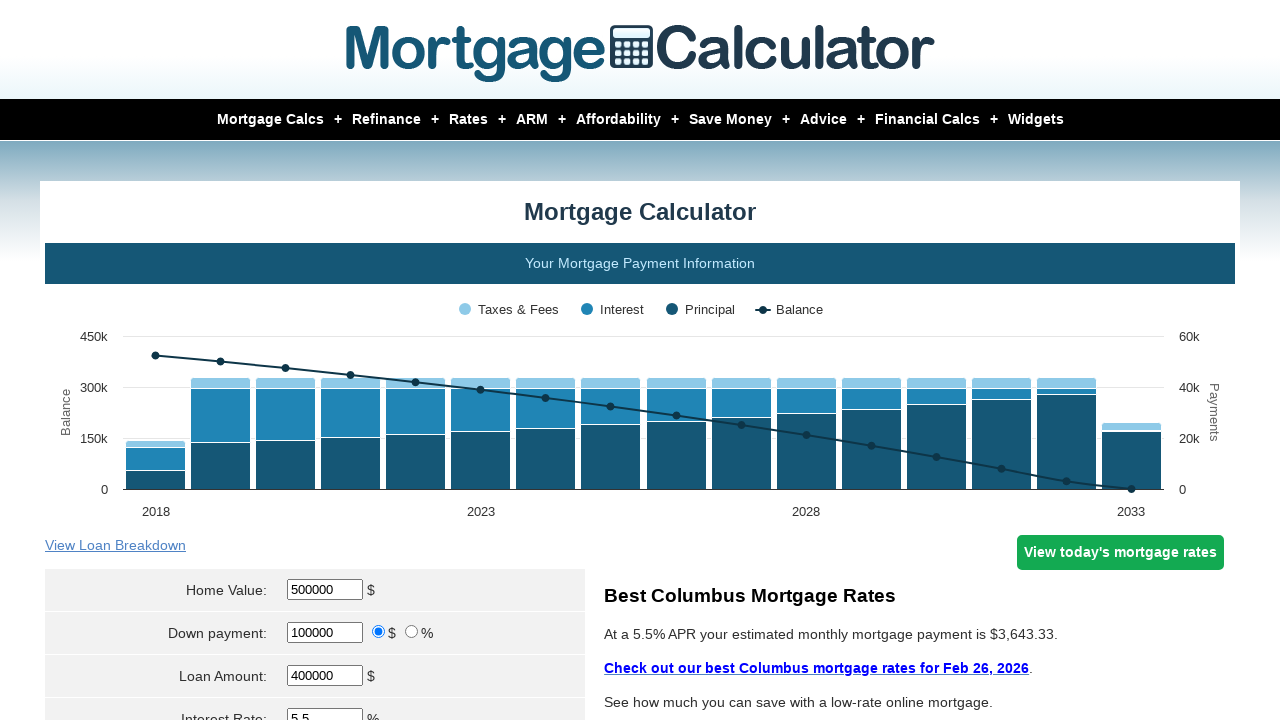

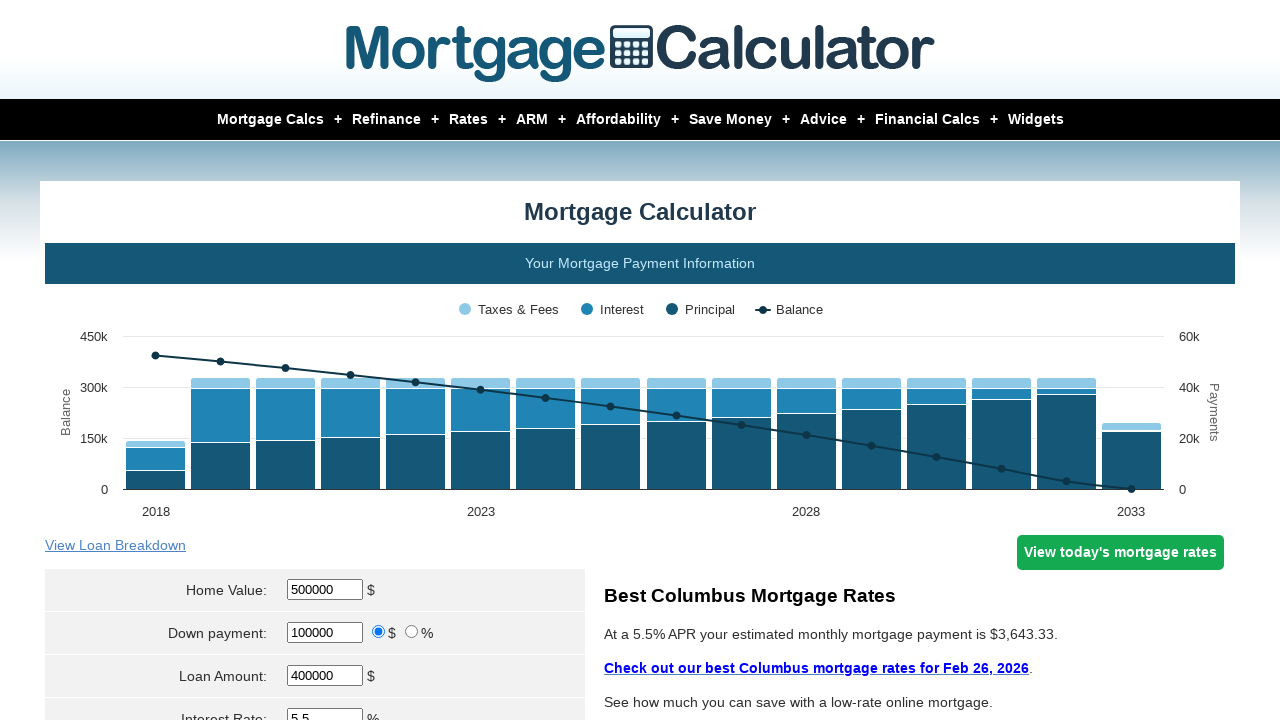